Tests file download functionality by navigating to a download page and clicking on the first available download link to trigger a file download.

Starting URL: http://the-internet.herokuapp.com/download

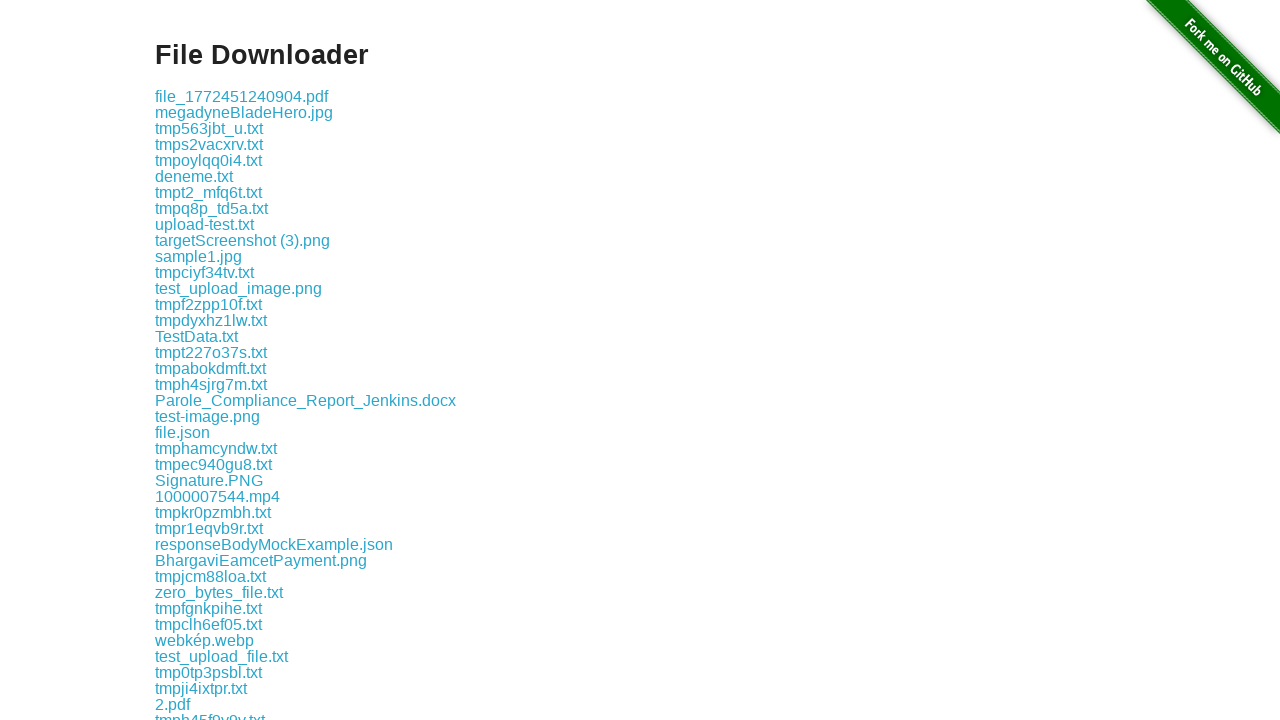

Clicked the first download link at (242, 96) on .example a
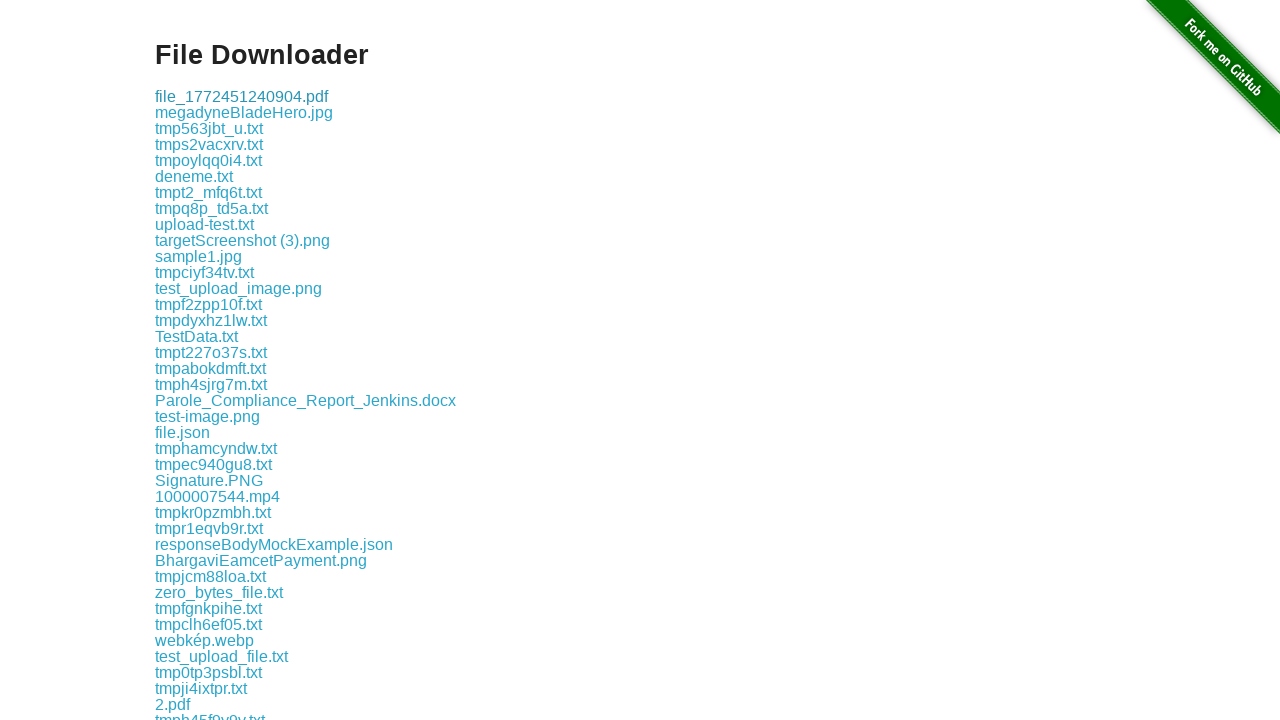

Waited for download to complete
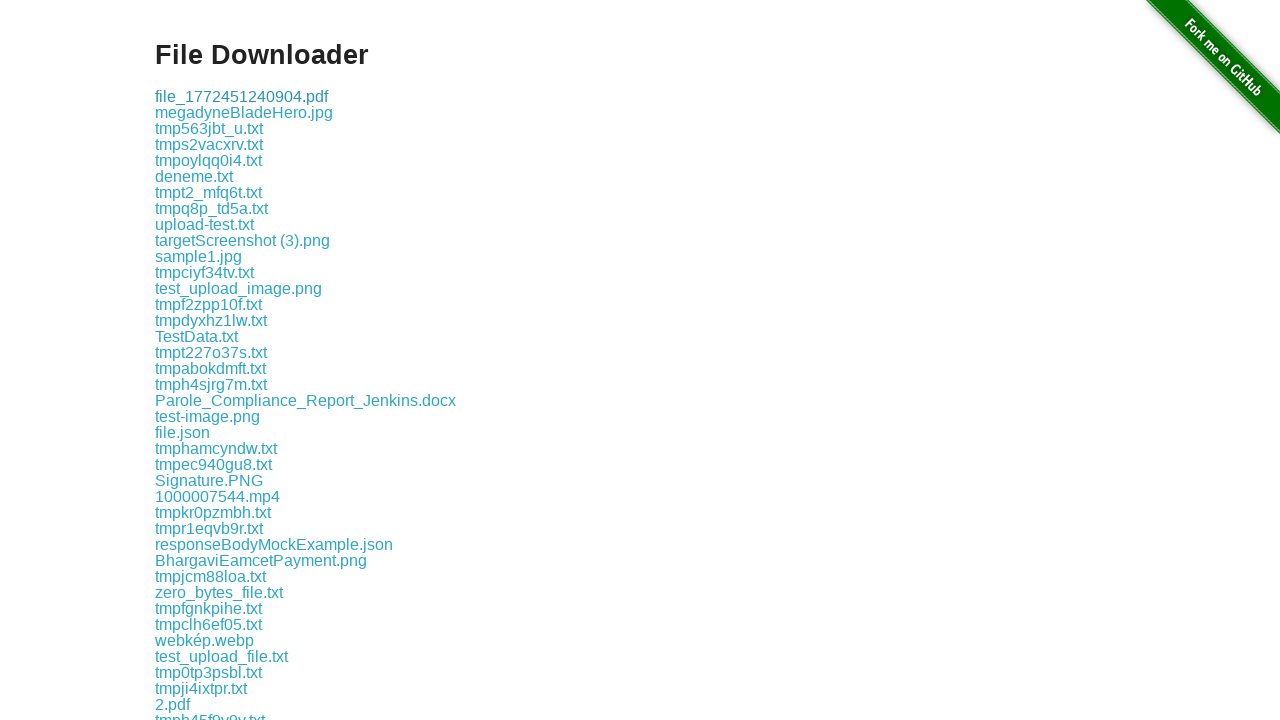

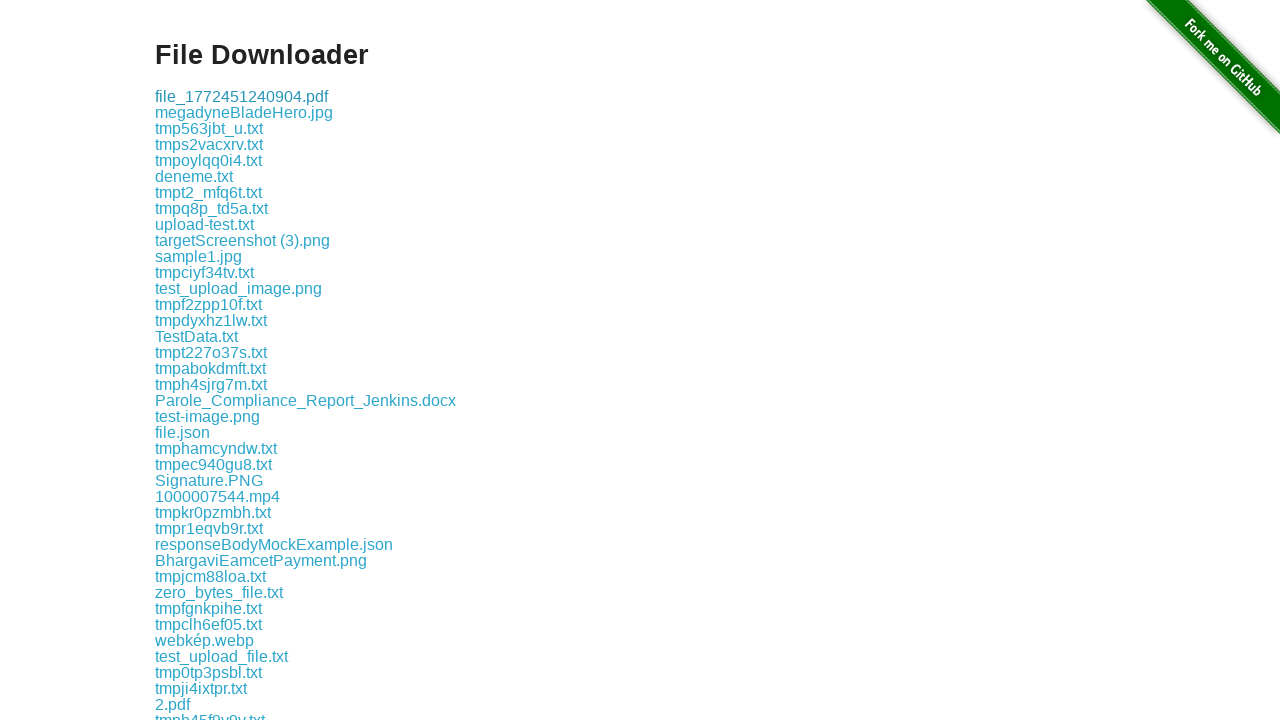